Tests filling the mobile number field in the practice form

Starting URL: https://demoqa.com/automation-practice-form

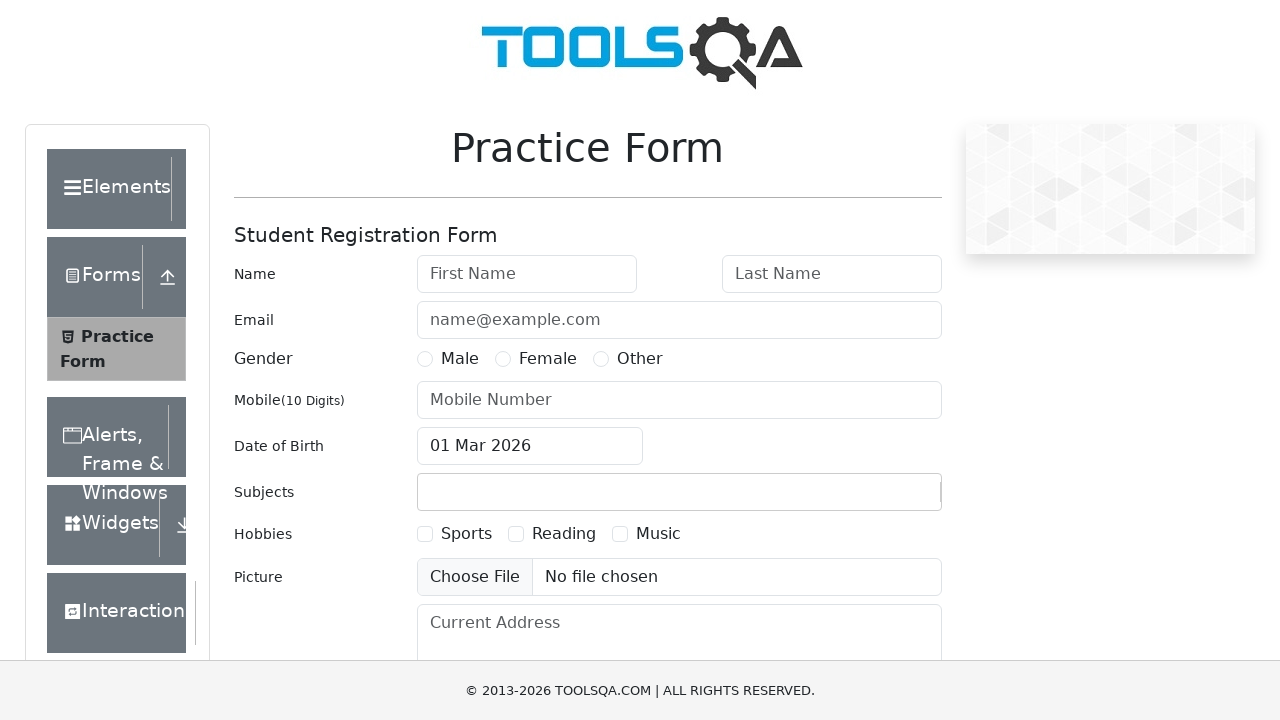

Navigated to practice form page
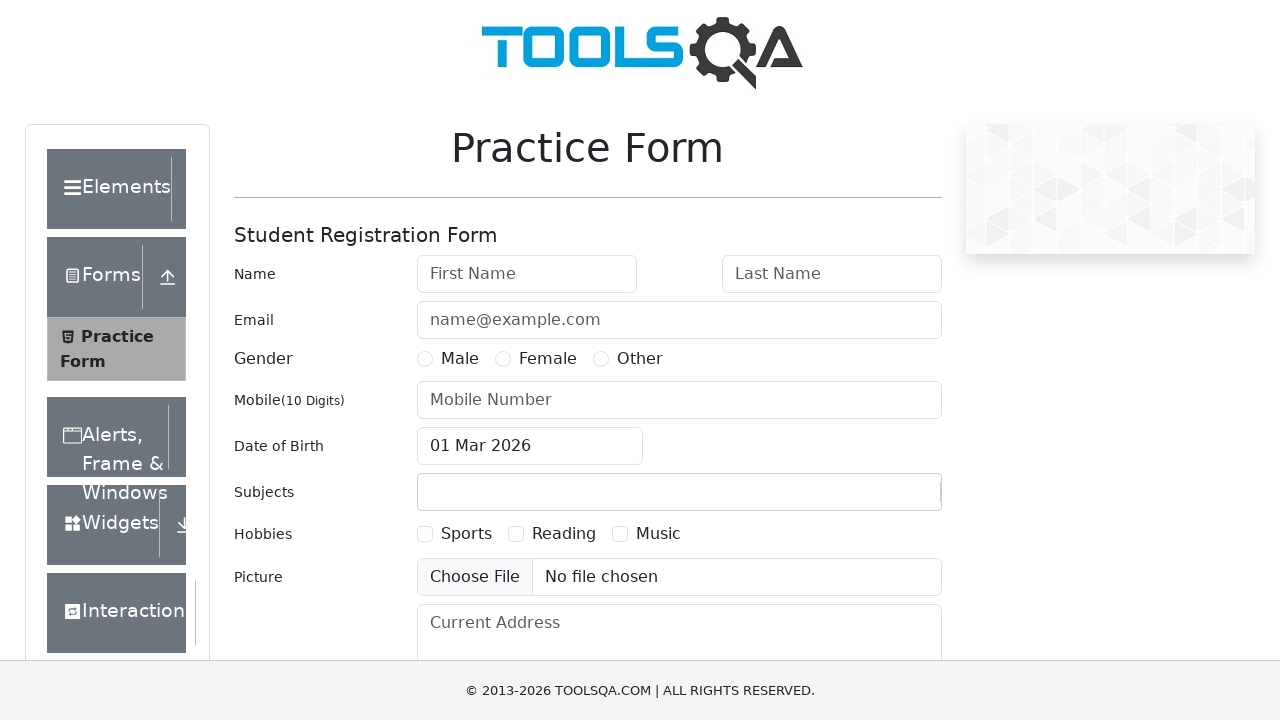

Filled mobile number field with '0171212121' on #userNumber
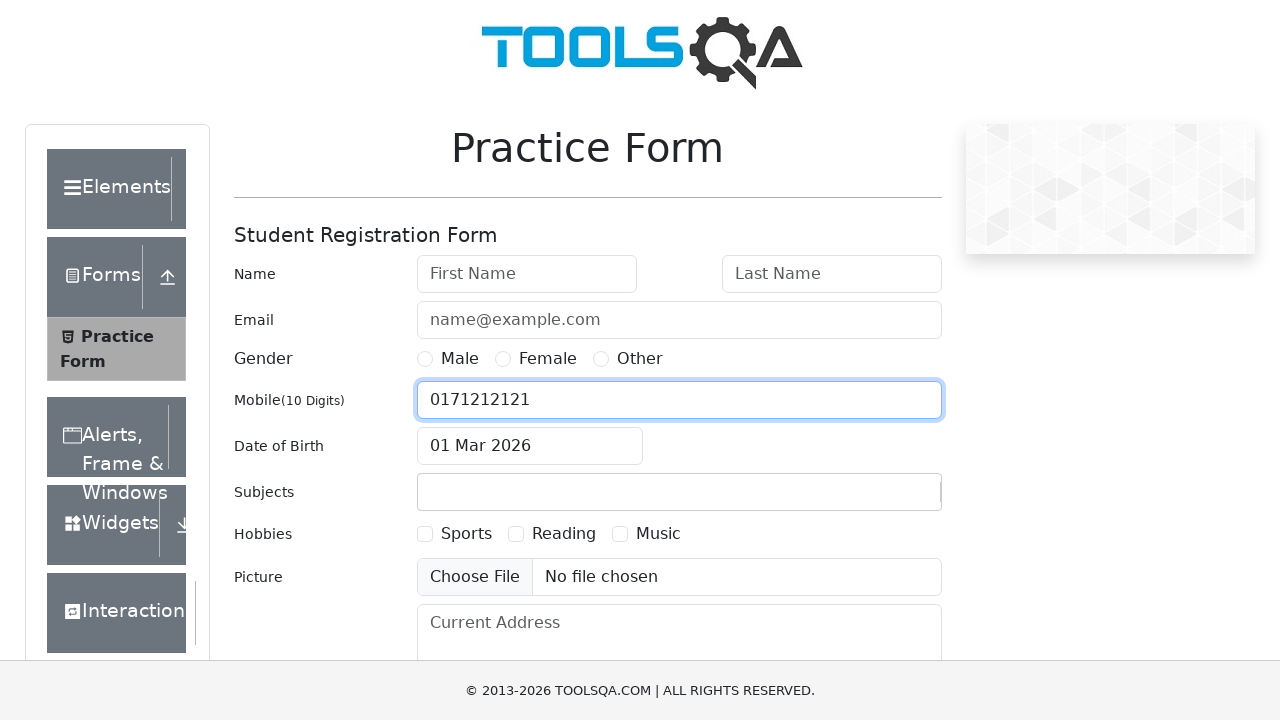

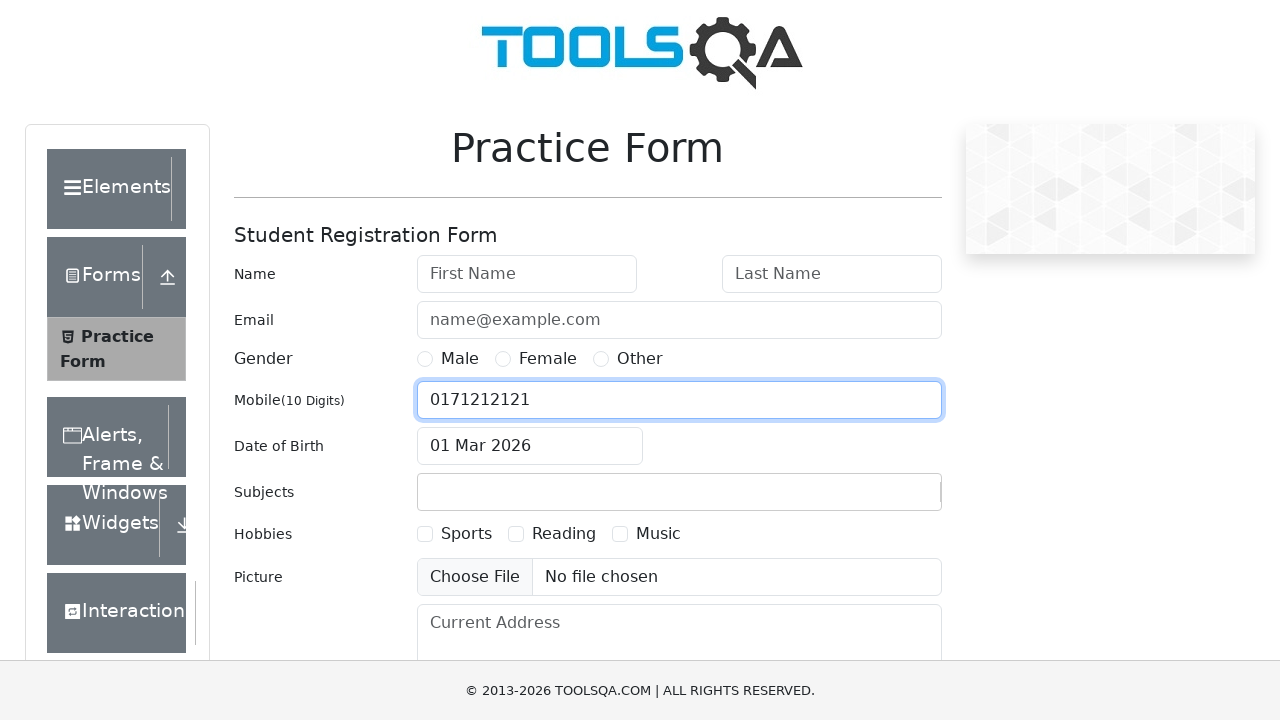